Tests checkbox functionality by clicking on checkboxes link, verifying initial states, and toggling both checkboxes

Starting URL: https://the-internet.herokuapp.com/

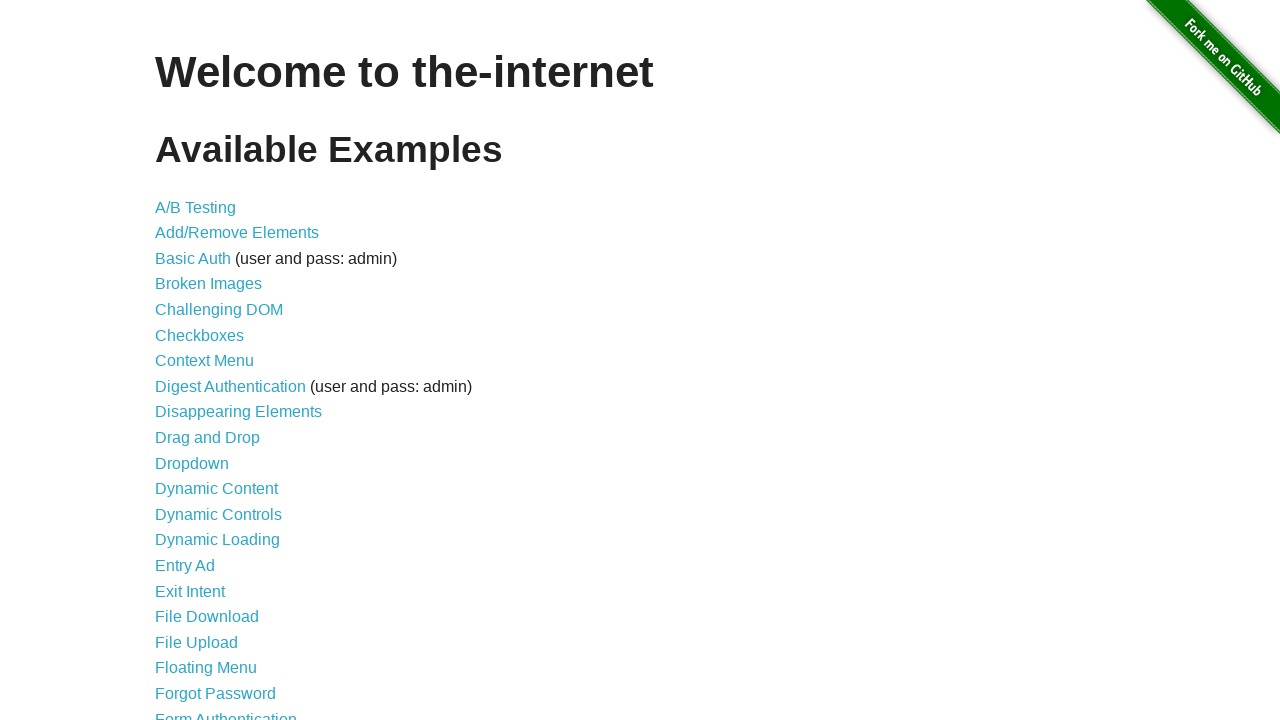

Clicked on Checkboxes link at (200, 335) on a[href='/checkboxes']
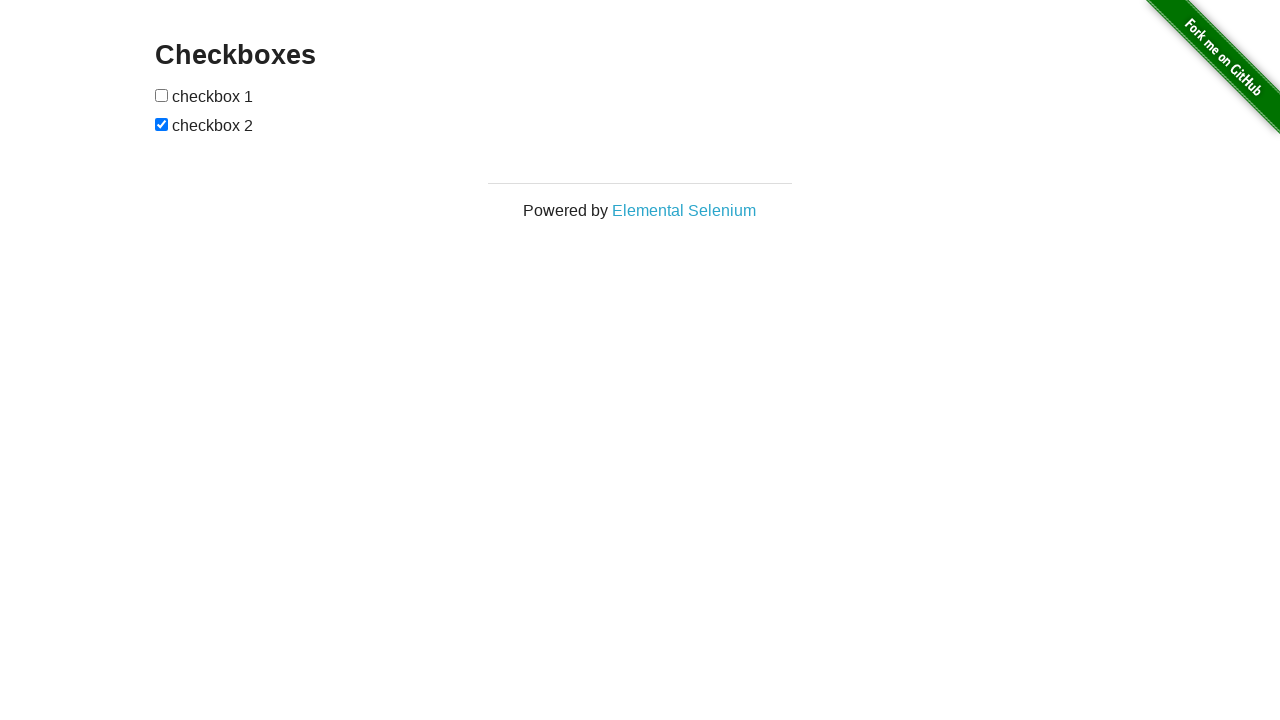

Checkboxes form loaded
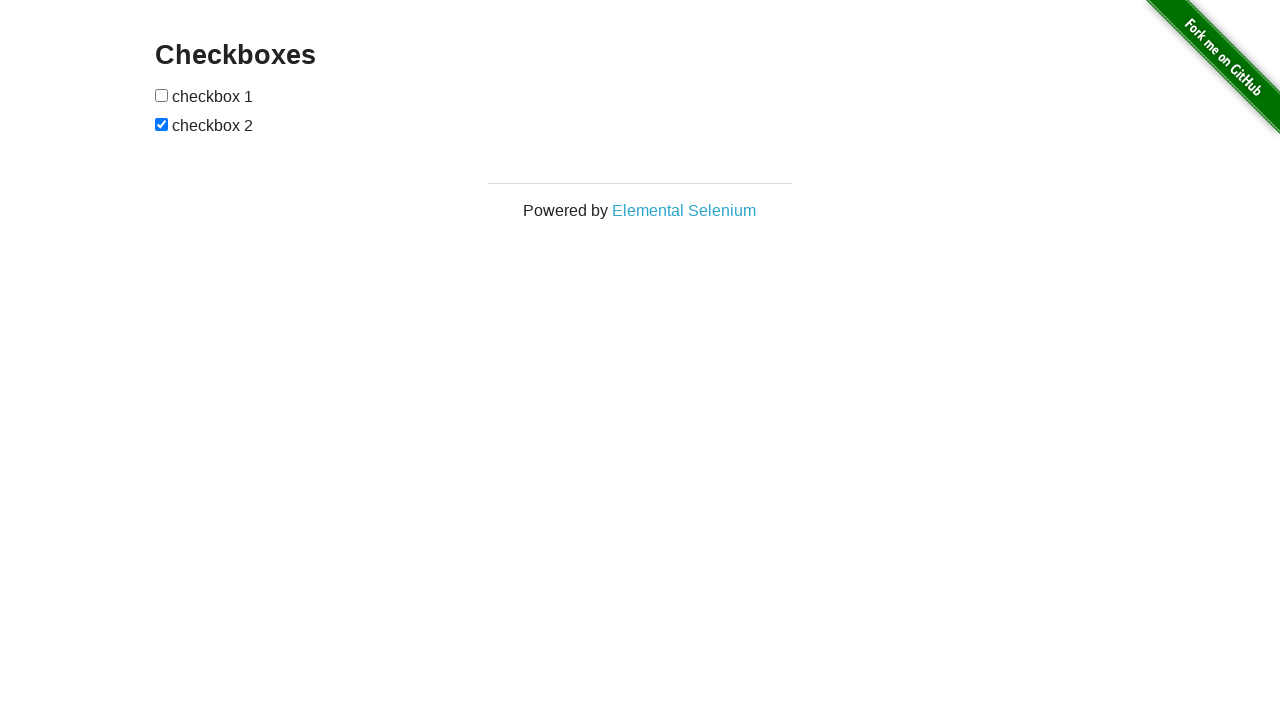

Clicked on first checkbox to check it at (162, 95) on input[type='checkbox']:nth-of-type(1)
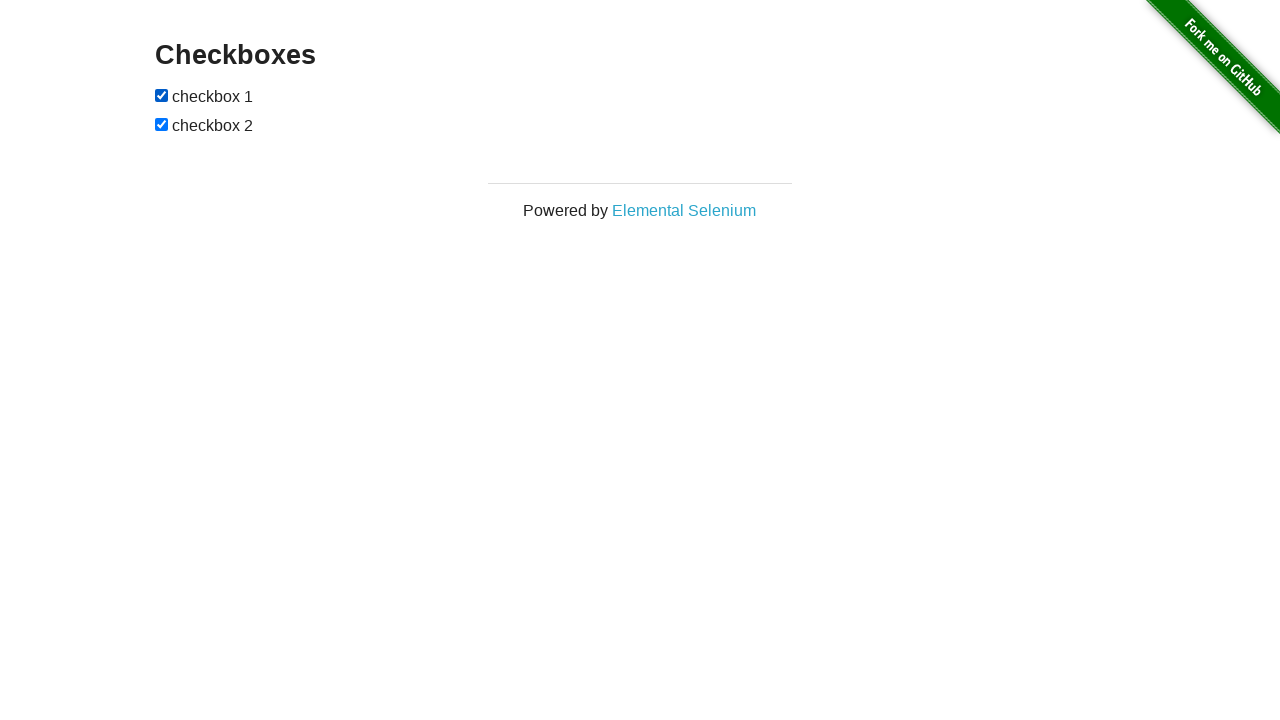

Clicked on second checkbox to uncheck it at (162, 124) on input[type='checkbox']:nth-of-type(2)
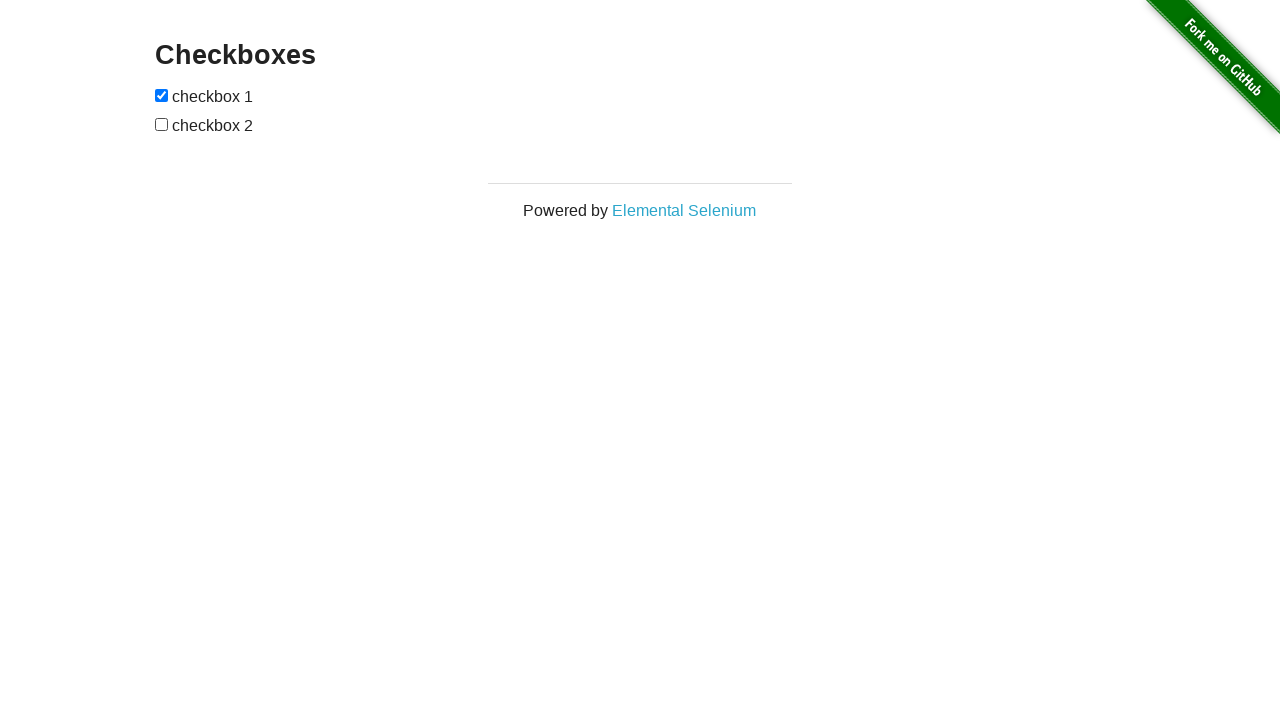

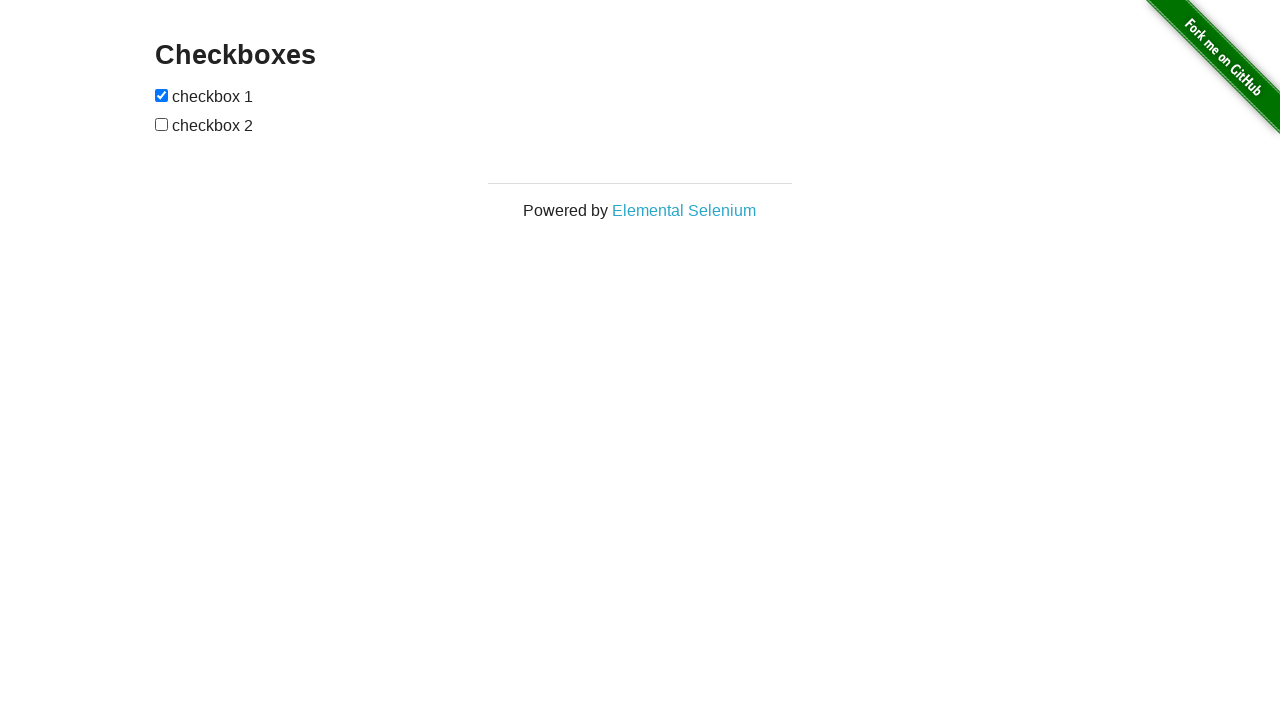